Tests iframe handling by switching to nested frames and entering text into an input field within the iframe

Starting URL: https://demo.automationtesting.in/Frames.html

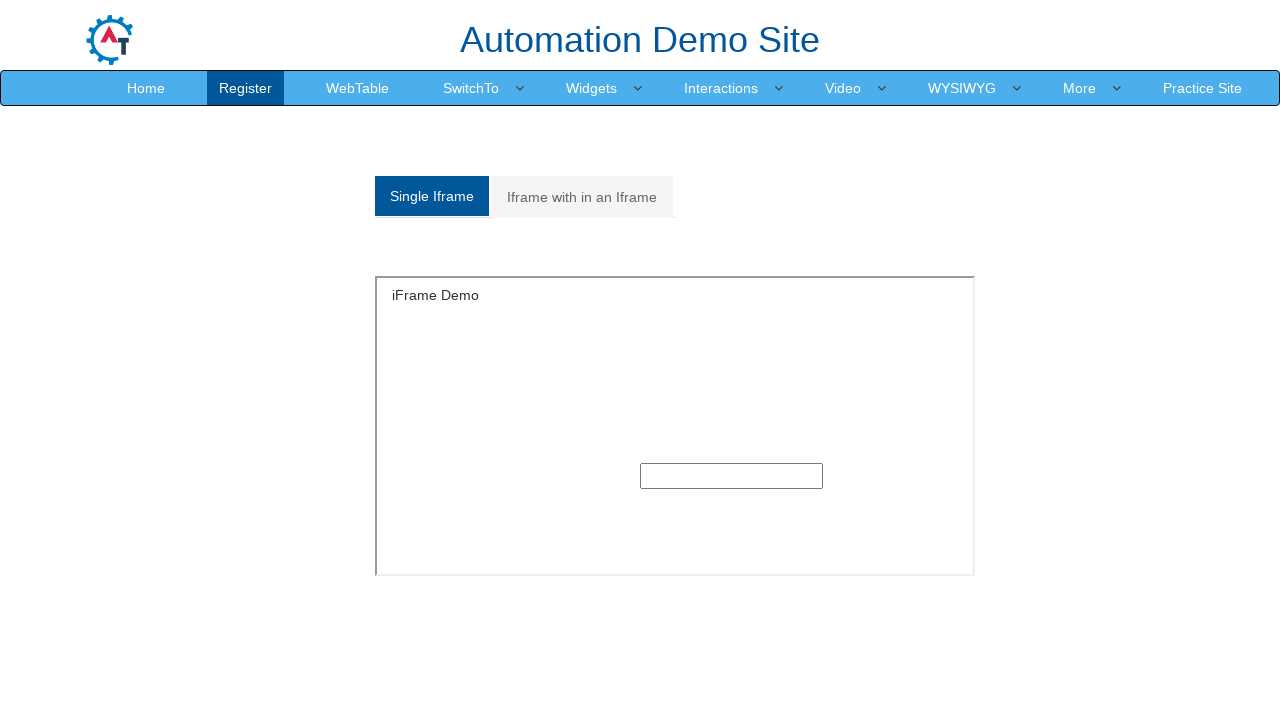

Located the iframe with ID 'singleframe'
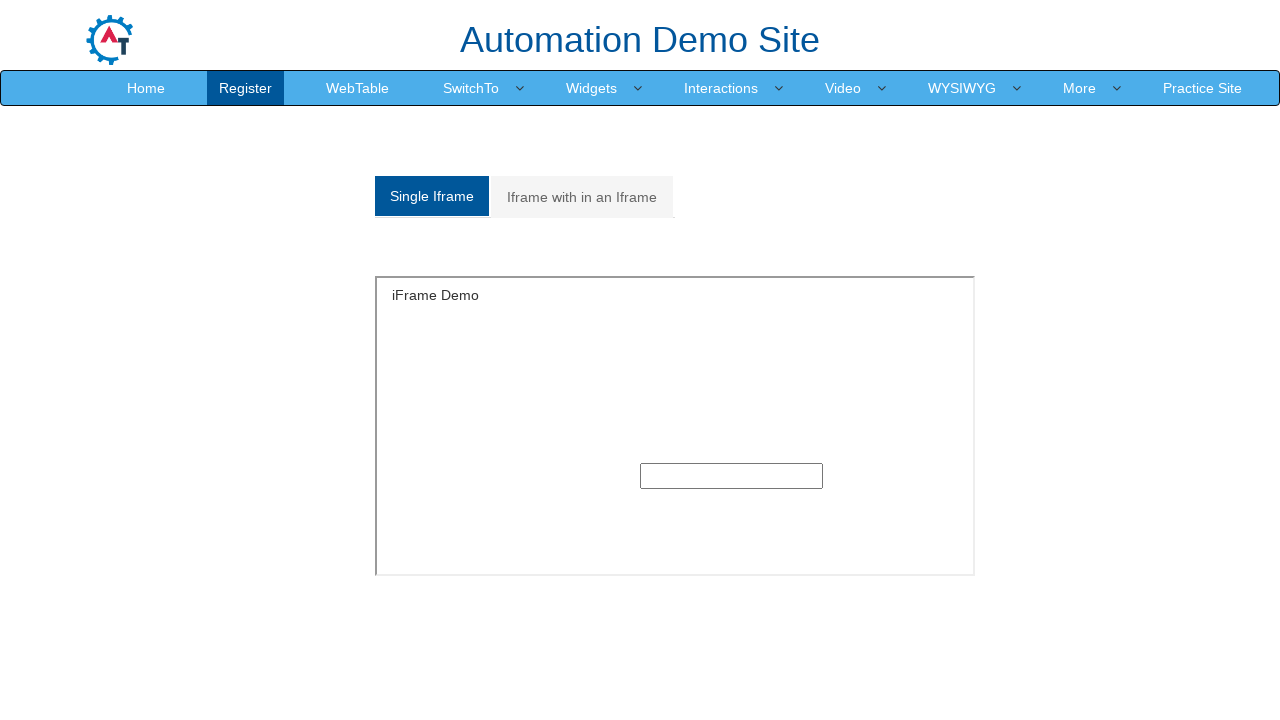

Filled text input field within iframe with 'welcome' on #singleframe >> internal:control=enter-frame >> input[type='text']
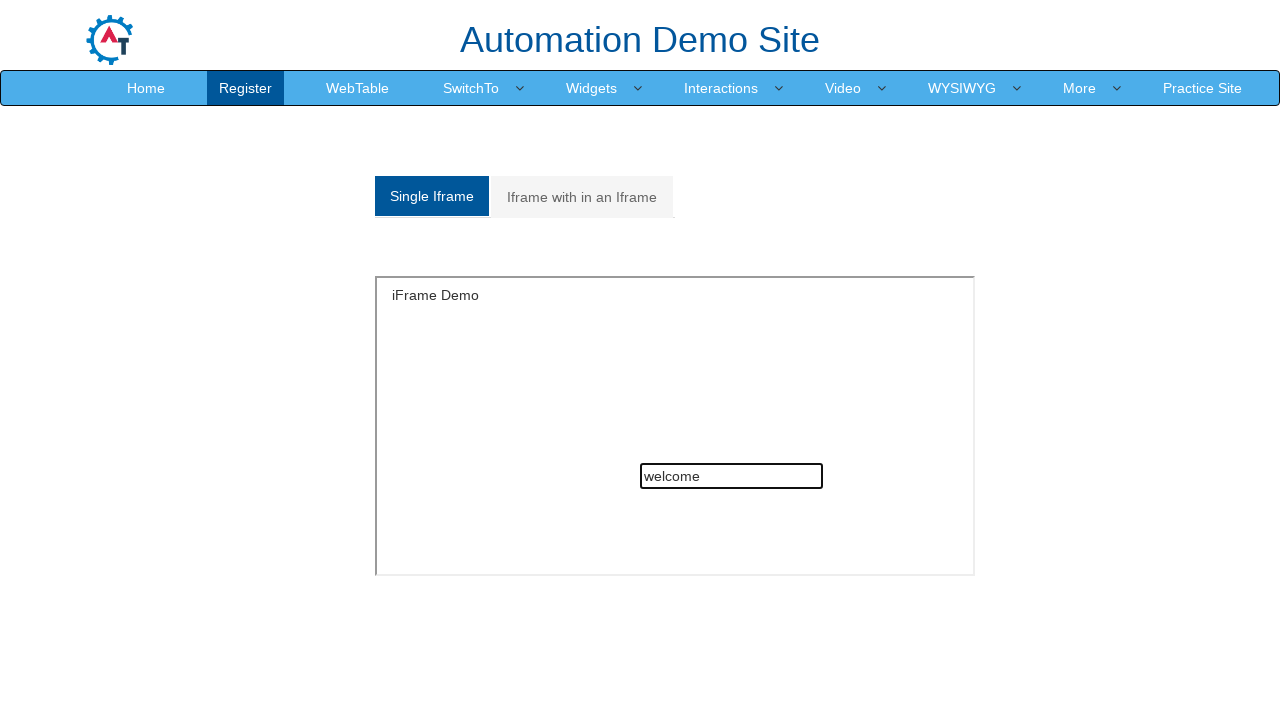

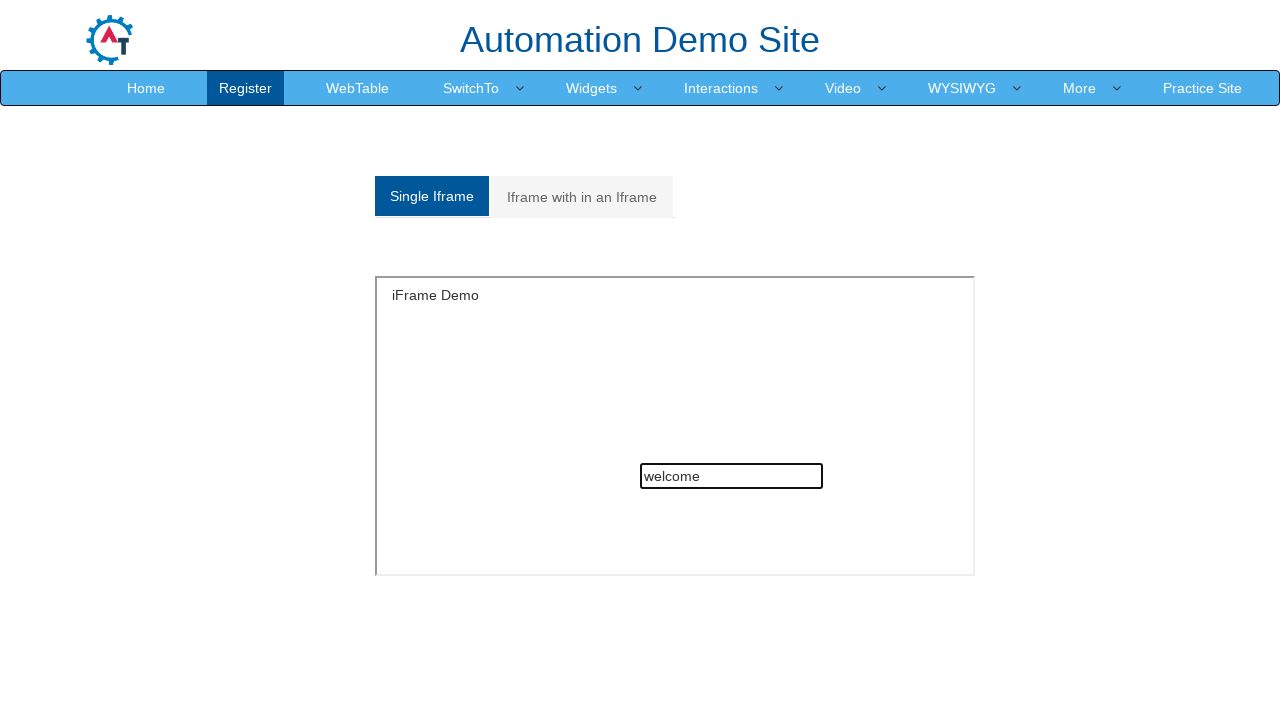